Tests a form submission workflow that involves reading a value from the page, calculating a mathematical result, filling it into an input field, checking checkboxes, and submitting the form.

Starting URL: http://suninjuly.github.io/execute_script.html

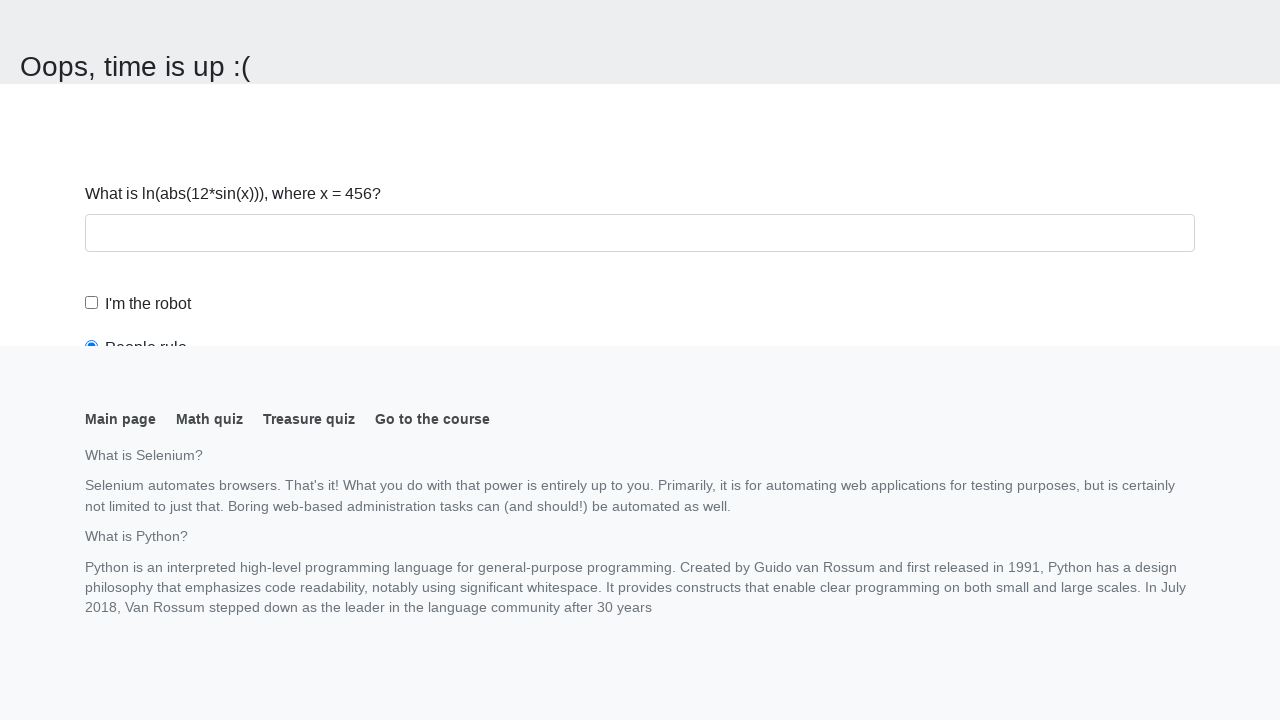

Navigated to form page
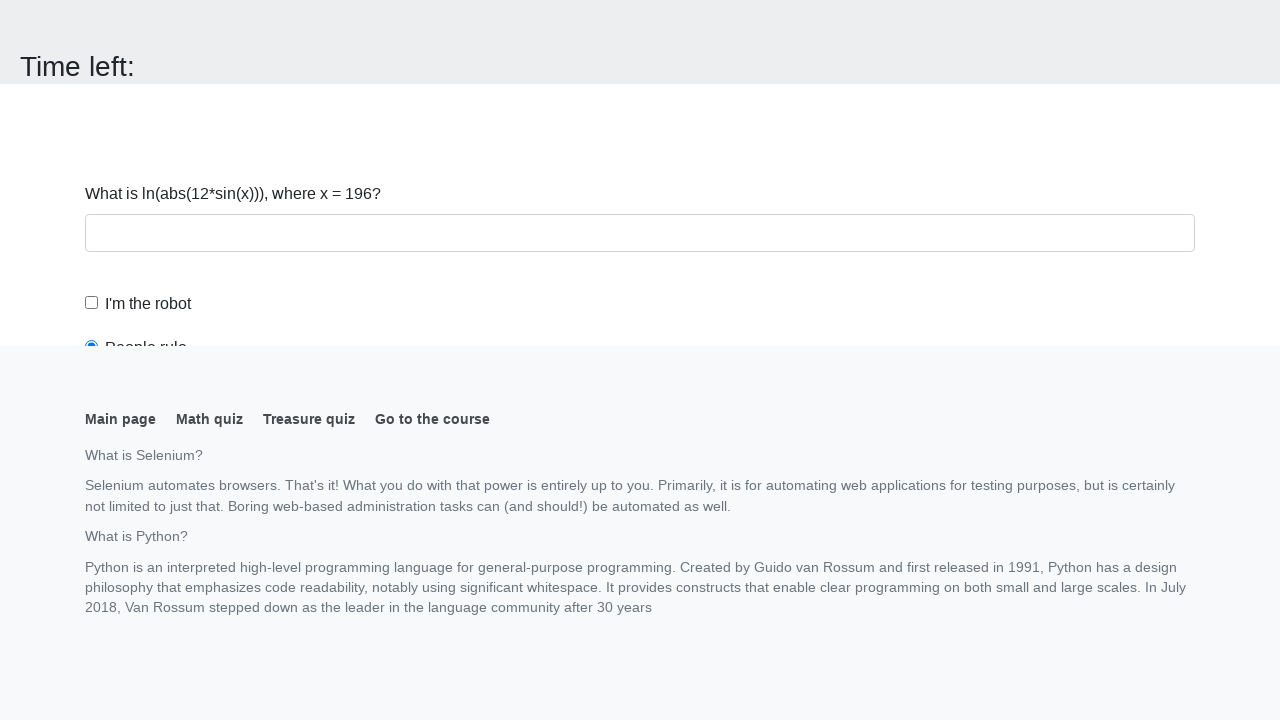

Read value from #input_value element
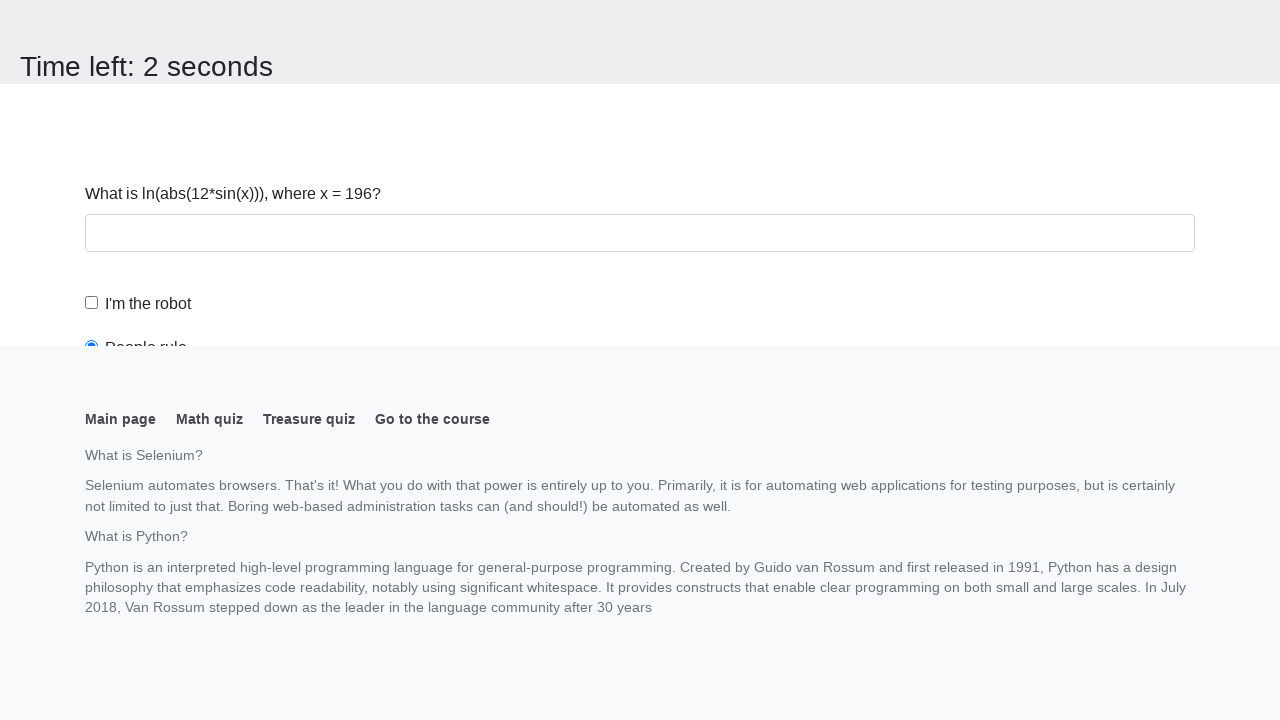

Calculated mathematical result and filled #answer field on #answer
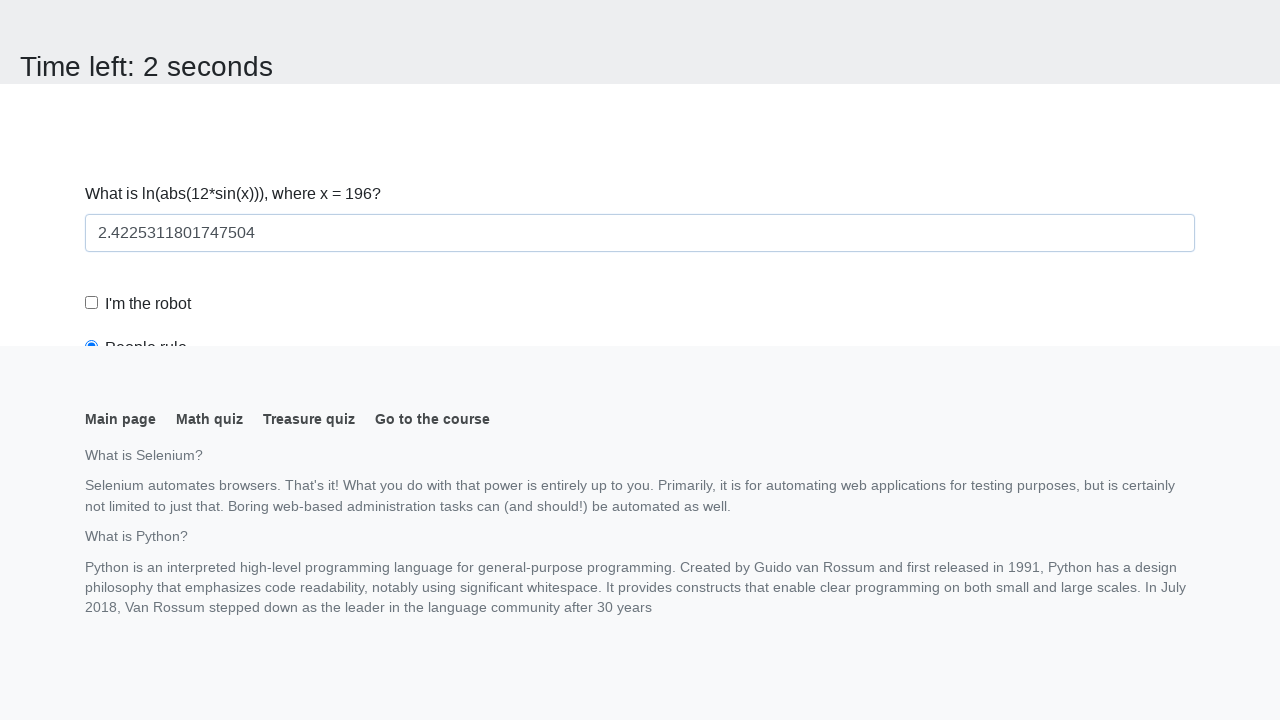

Checked the robot checkbox at (92, 303) on #robotCheckbox
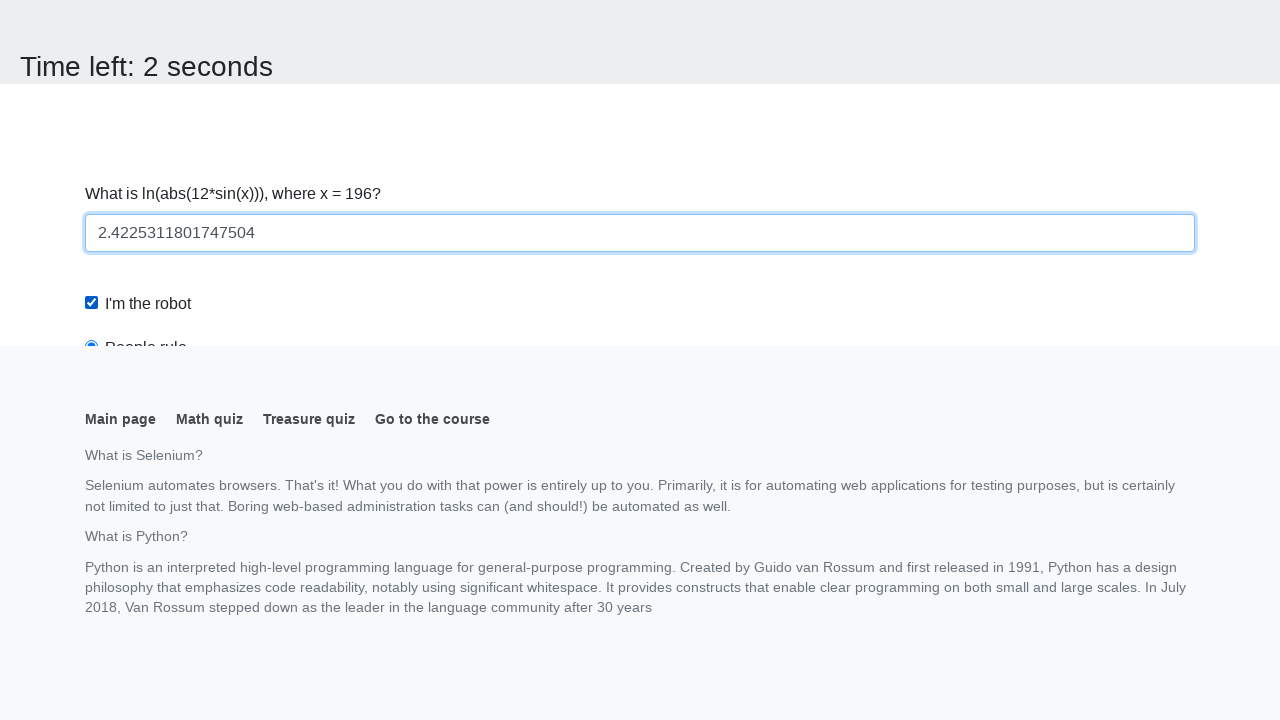

Checked the robots rule checkbox at (92, 7) on #robotsRule
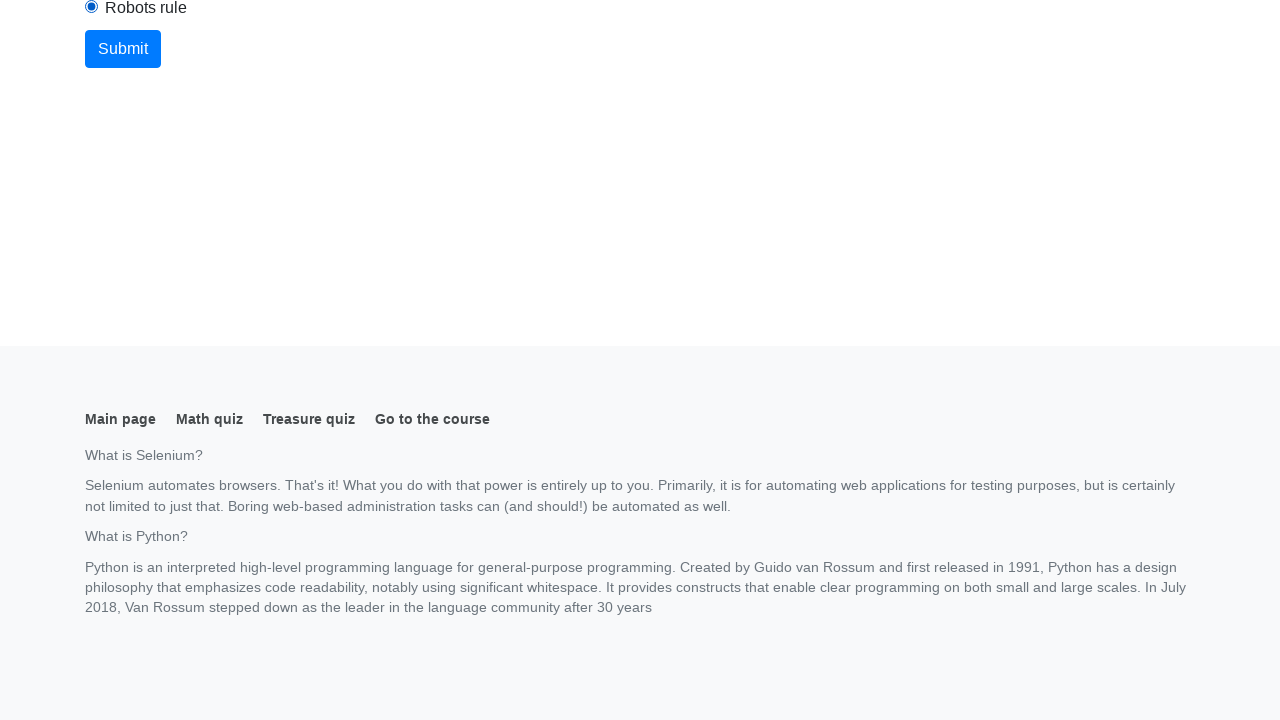

Clicked submit button to submit the form at (123, 49) on button
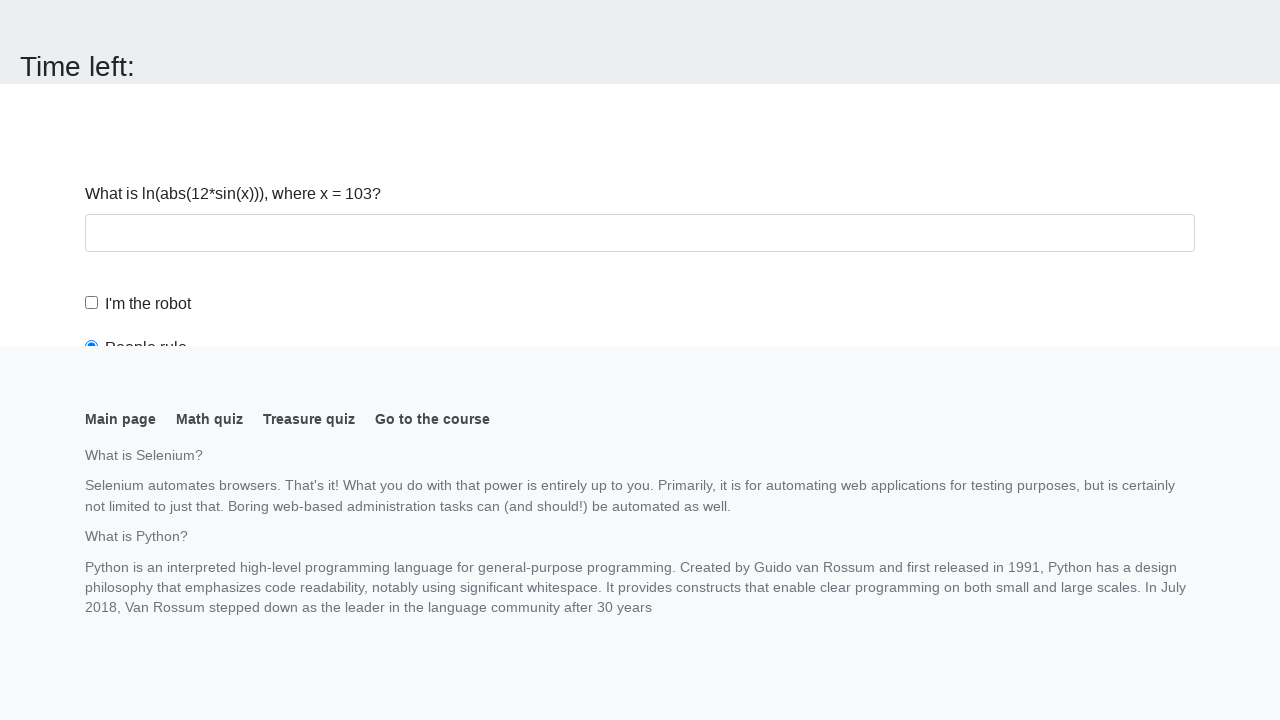

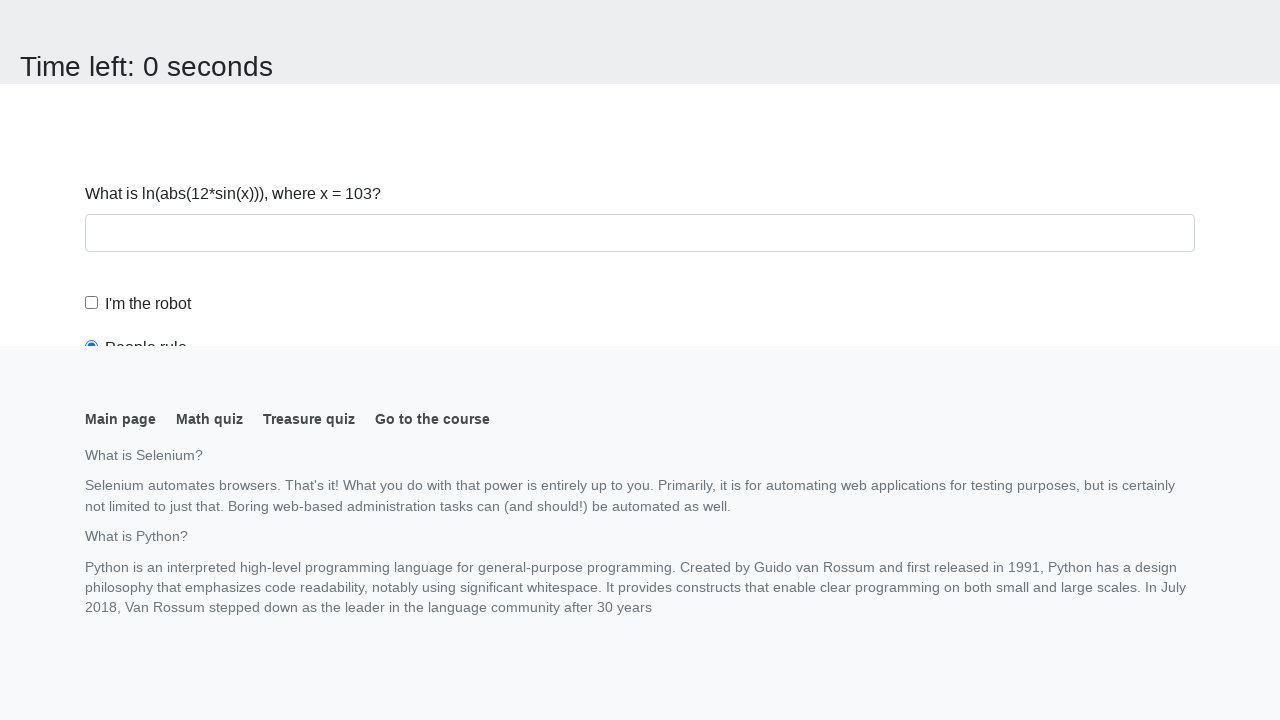